Tests that clicking the CONTACT button navigates to the contact page

Starting URL: https://ancabota09.wixsite.com/intern

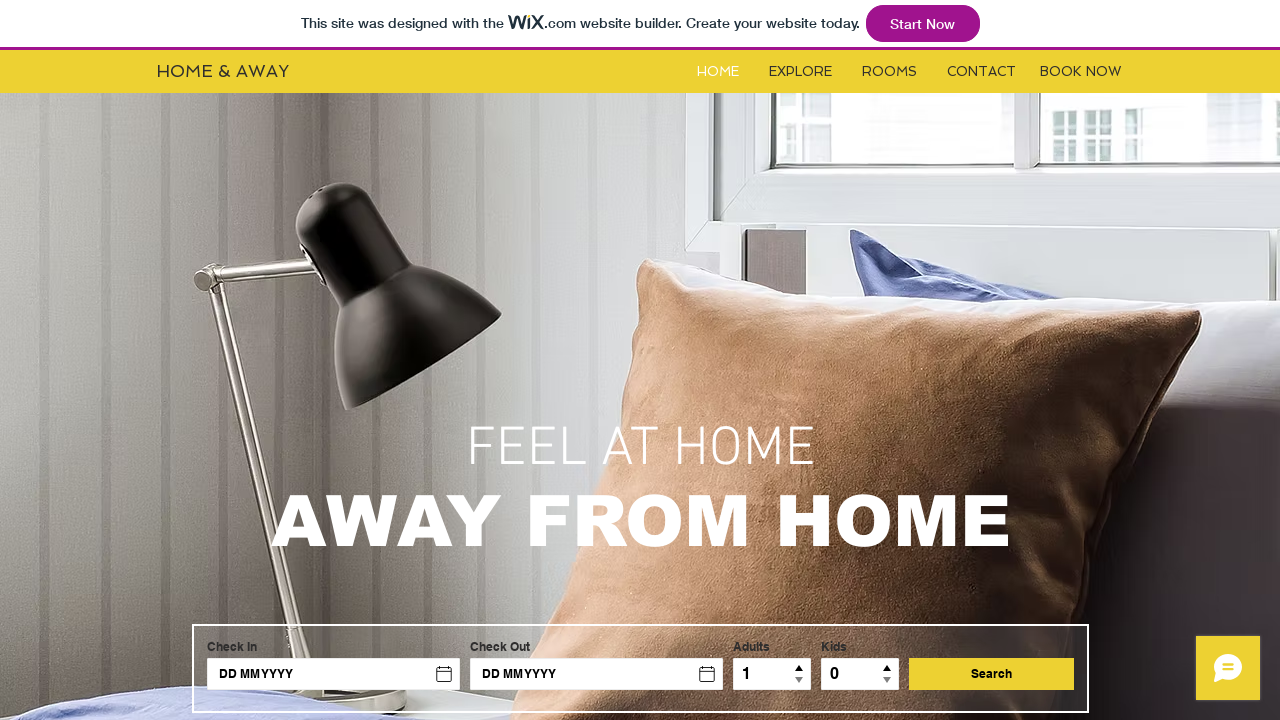

CONTACT button is visible on the page
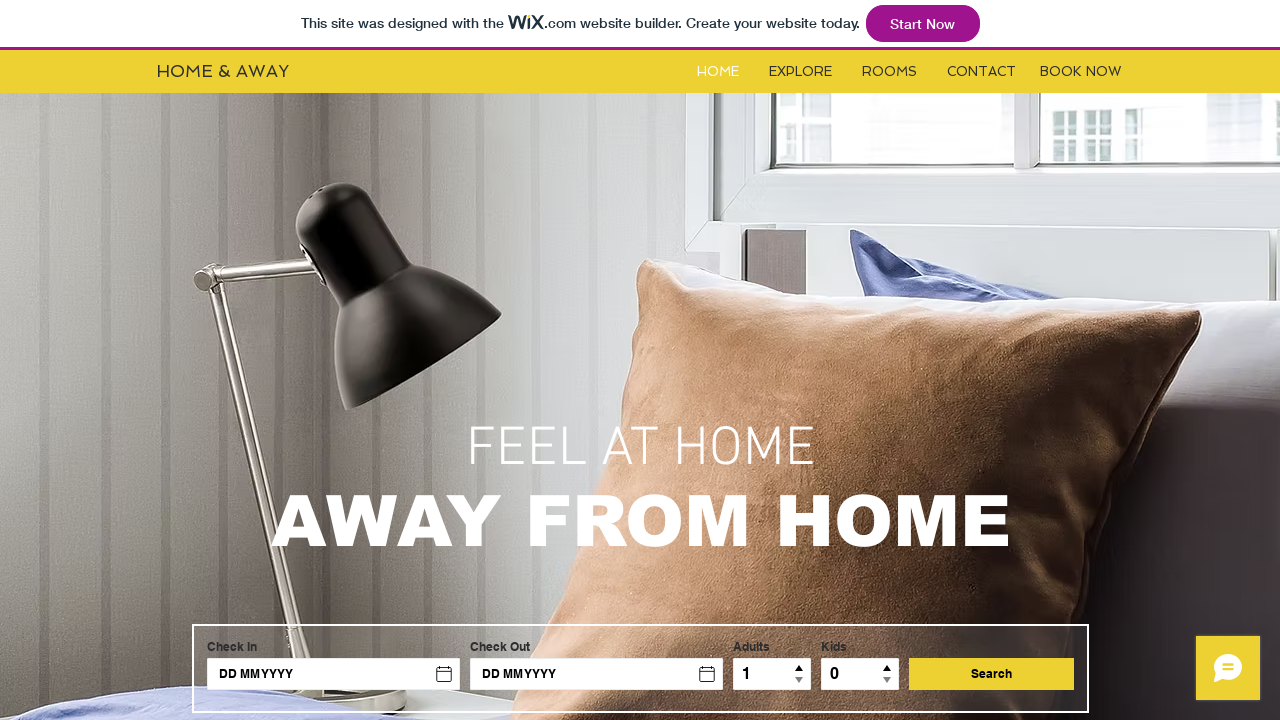

Clicked the CONTACT button at (982, 72) on #i6kl732v3label
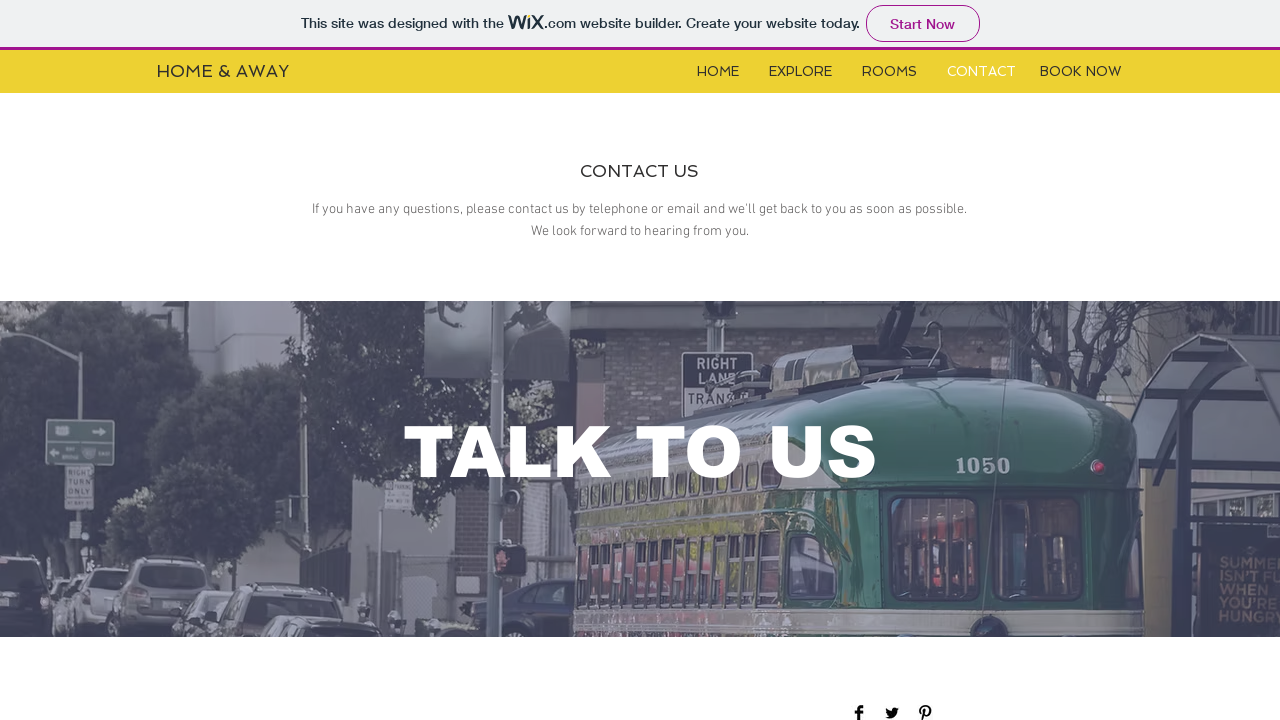

Navigated to contact page URL pattern
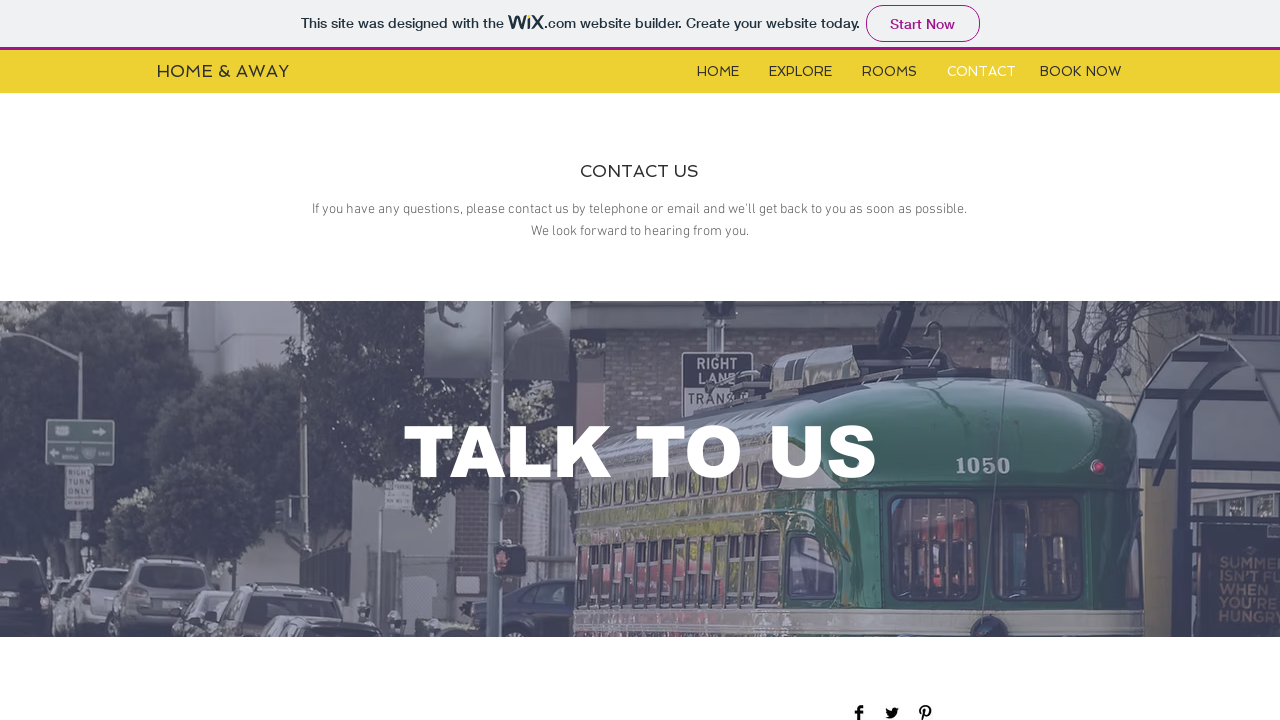

Verified contact page URL is correct
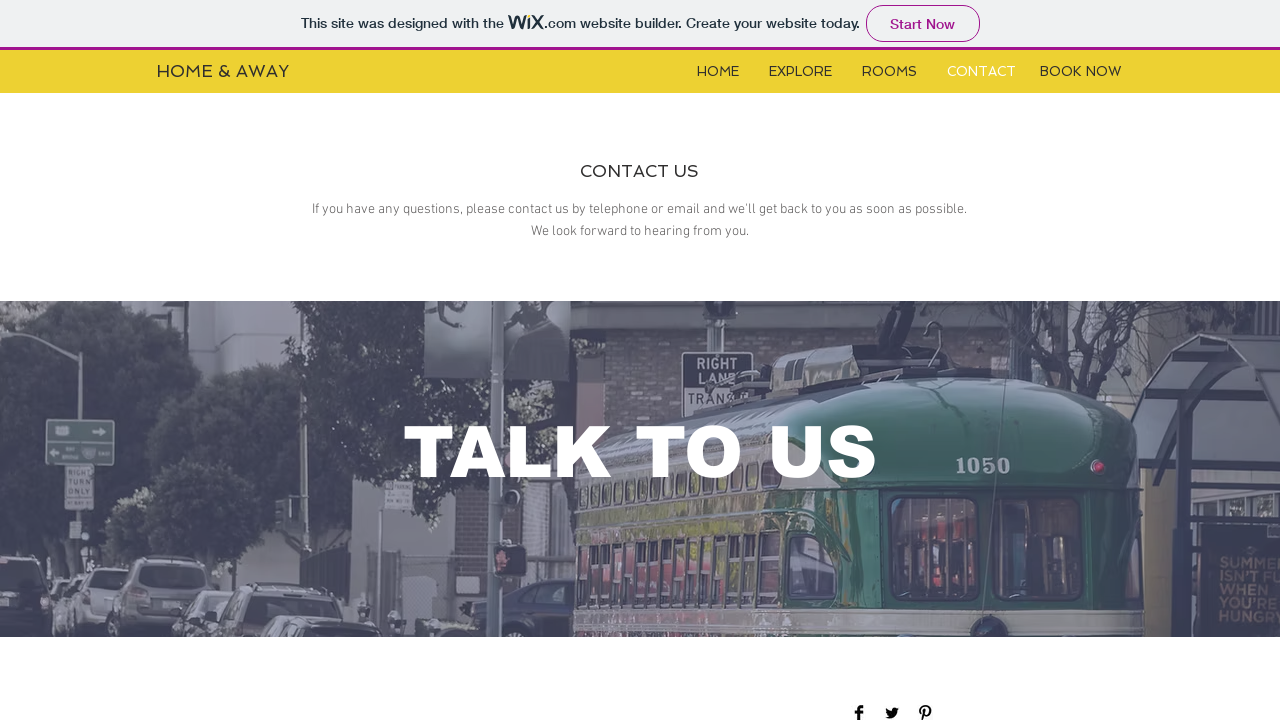

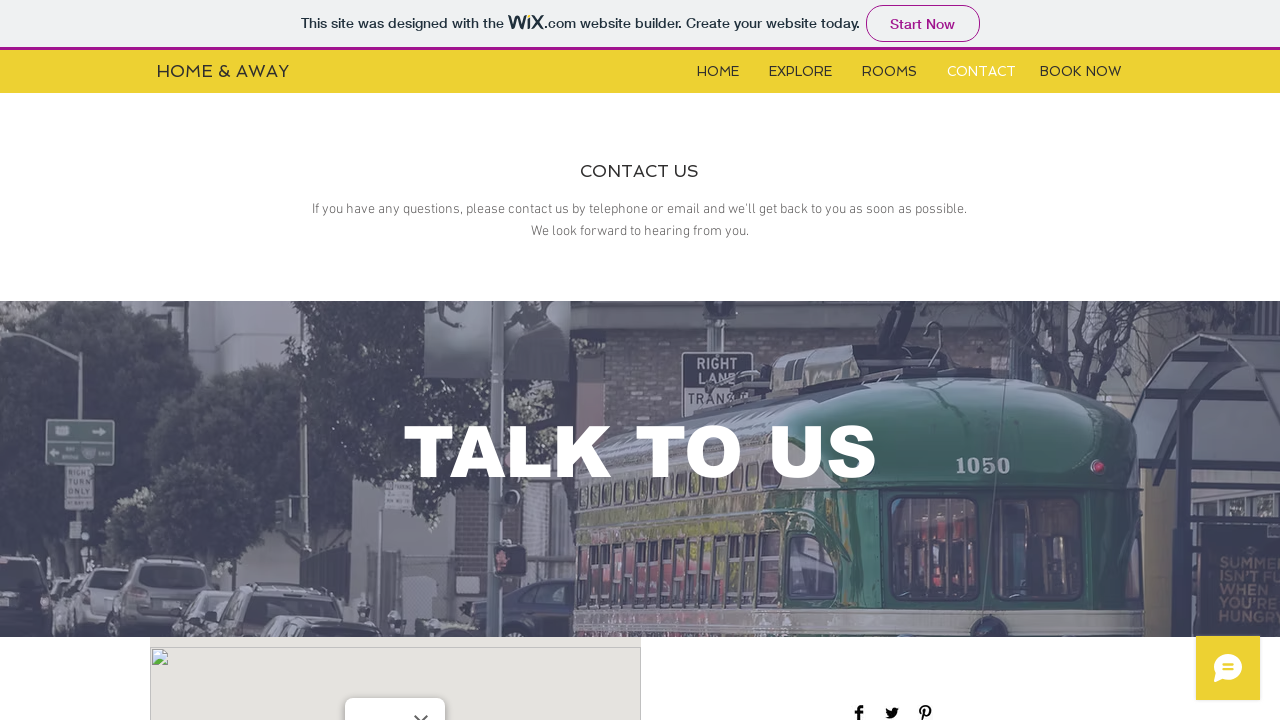